Tests alert confirmation functionality by entering a name and triggering a confirmation dialog

Starting URL: https://rahulshettyacademy.com/AutomationPractice/

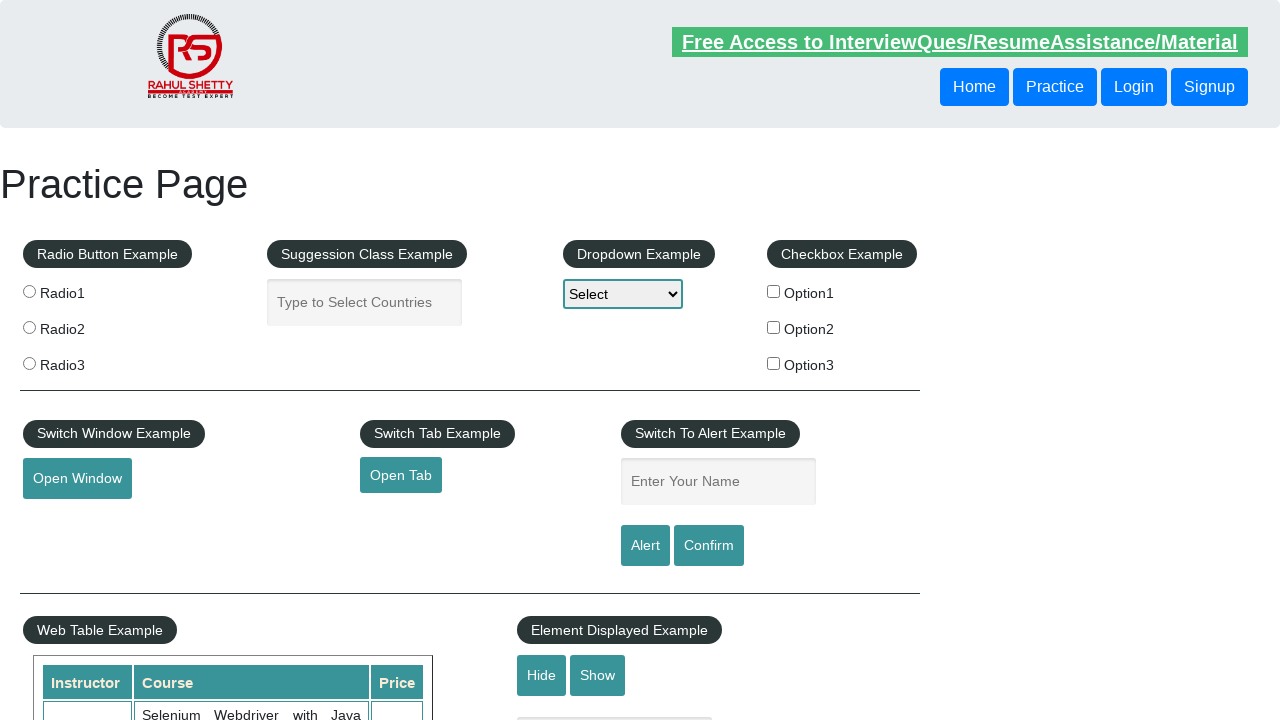

Filled name input field with 'Kral Shakir' on input#name
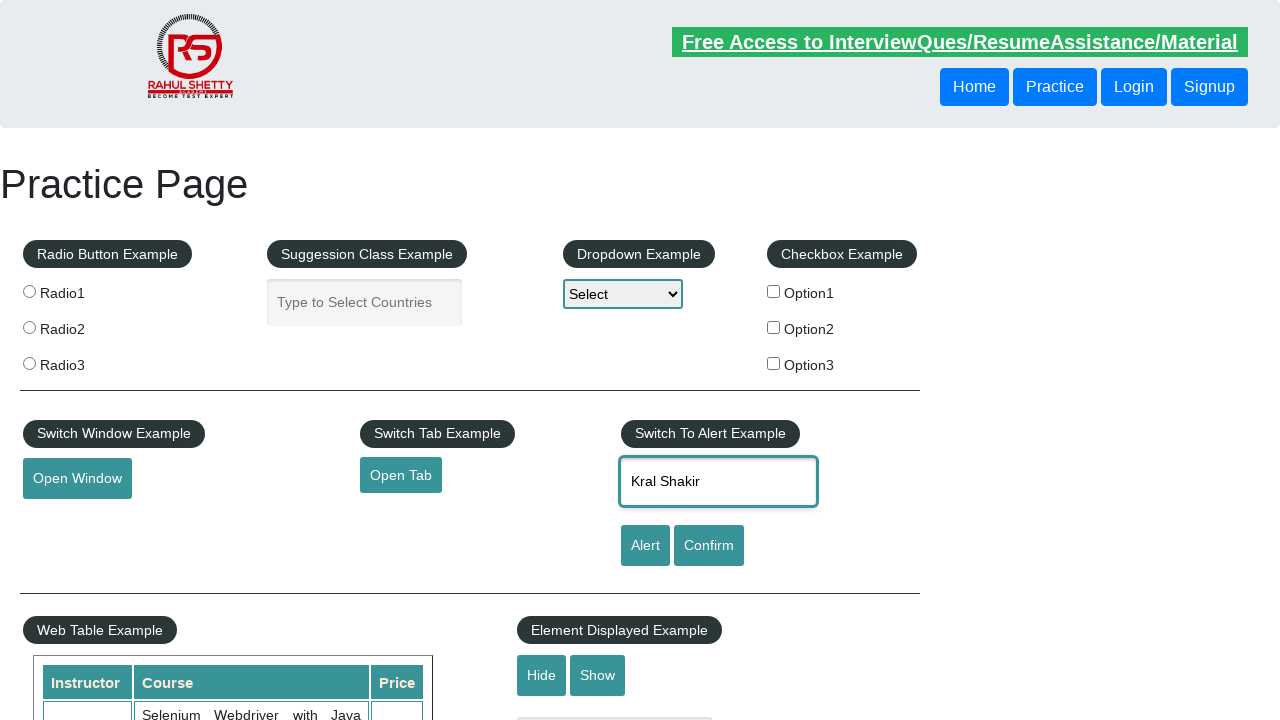

Clicked confirm button to trigger confirmation dialog at (709, 546) on input#confirmbtn
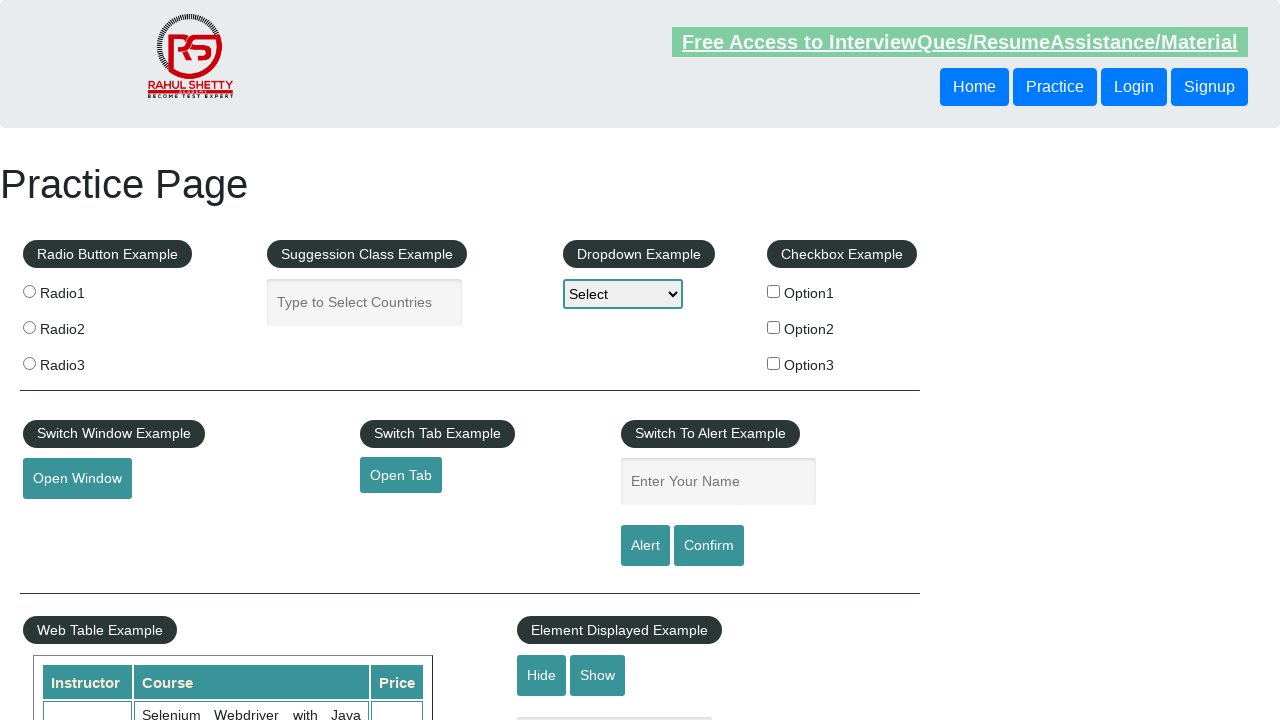

Set up dialog handler to accept confirmation alert
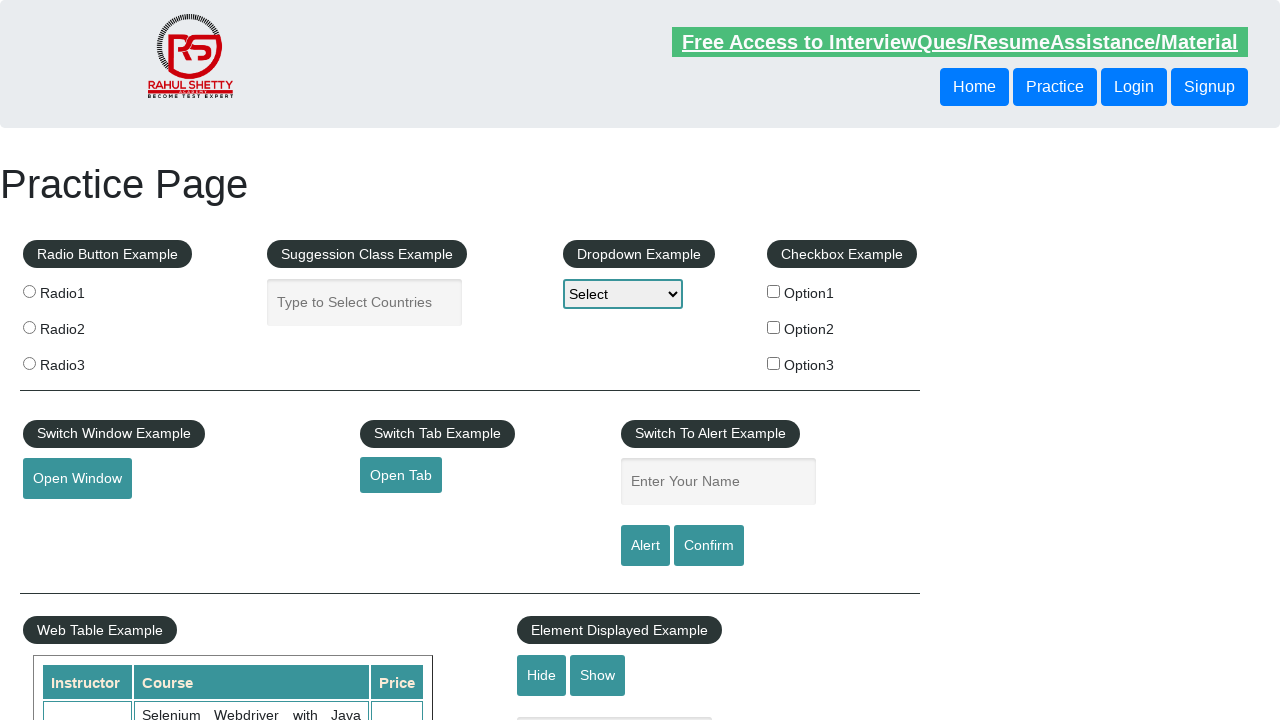

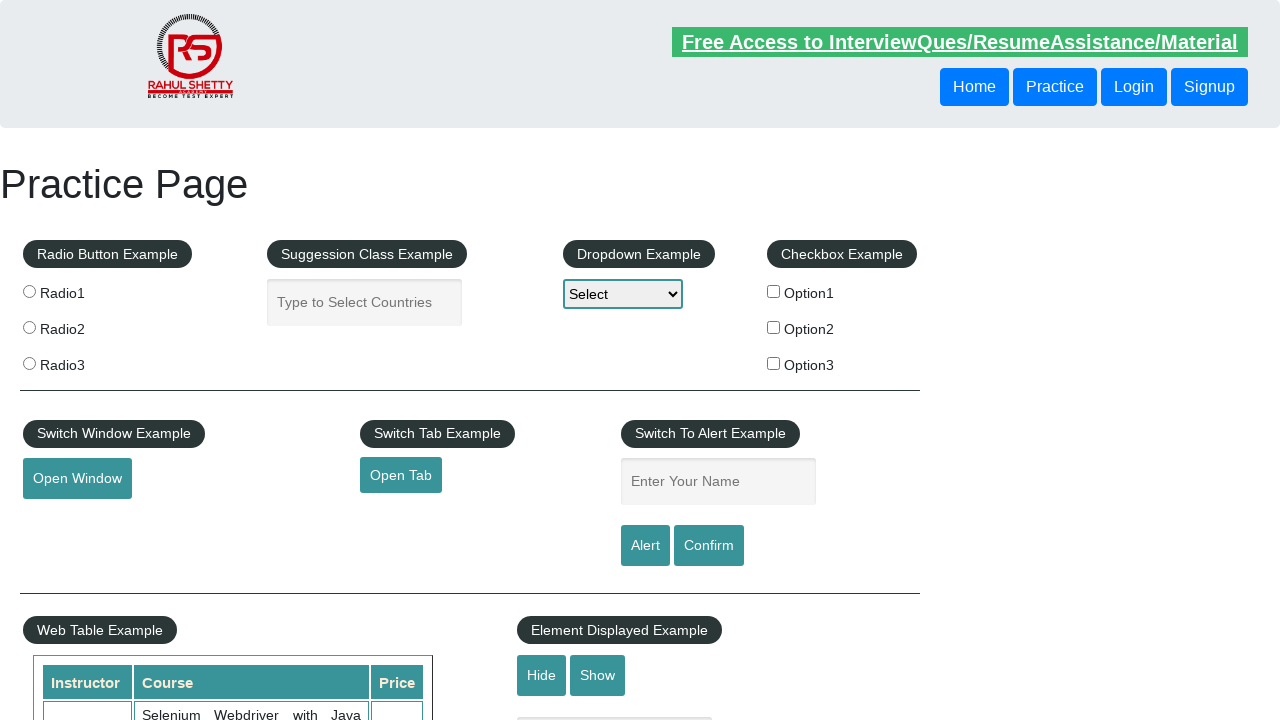